Tests checkbox functionality by clicking a checkbox and verifying it becomes selected

Starting URL: http://the-internet.herokuapp.com/checkboxes

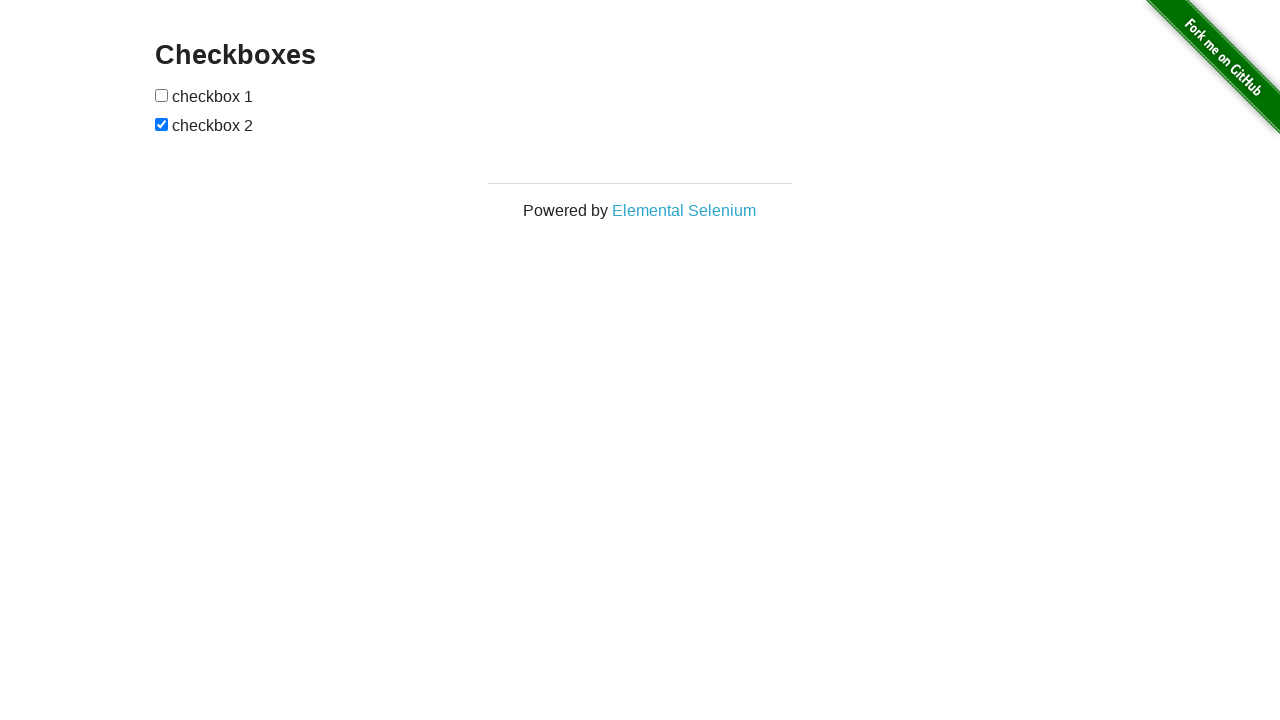

Clicked the first checkbox at (162, 95) on xpath=//input[@type='checkbox'] >> nth=0
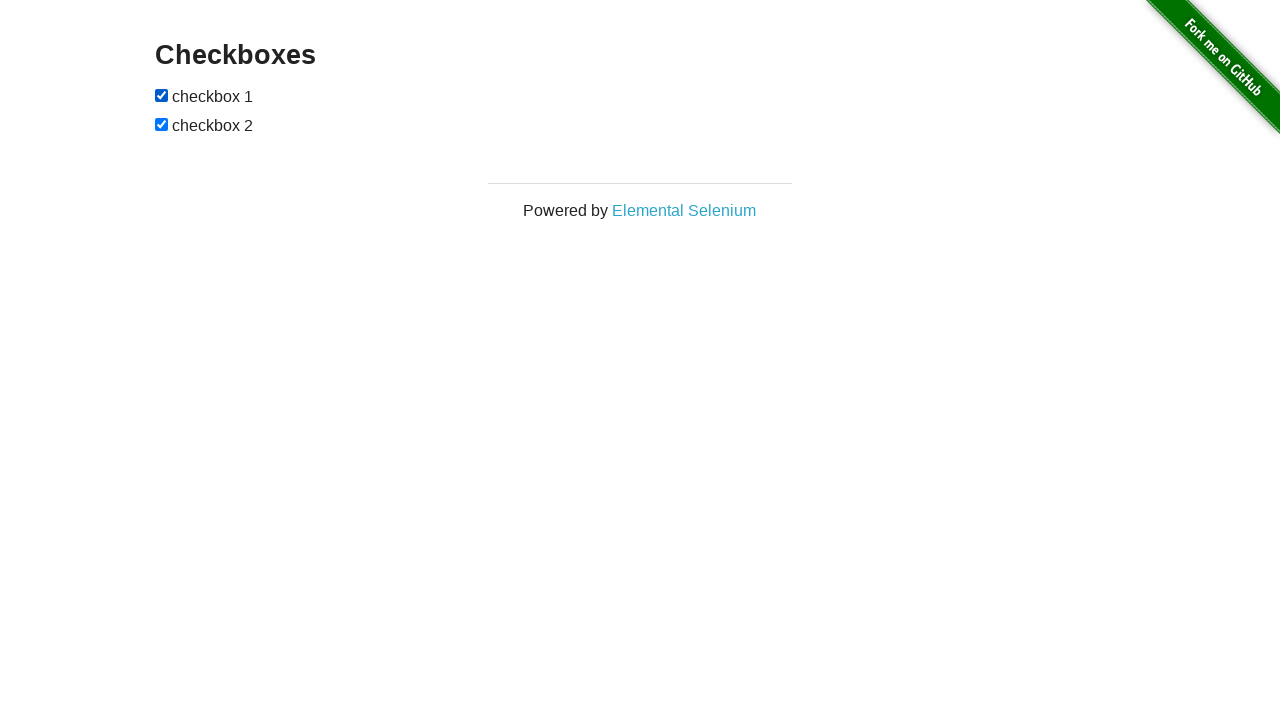

Verified that the checkbox is now selected
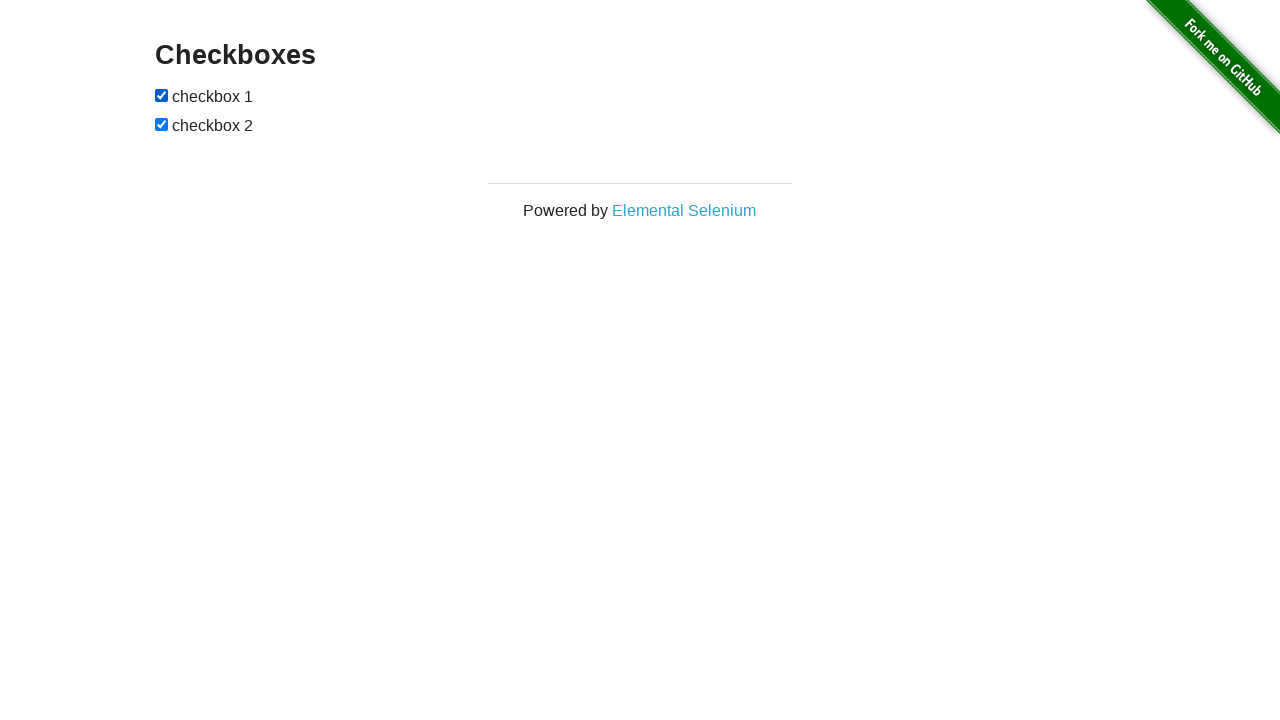

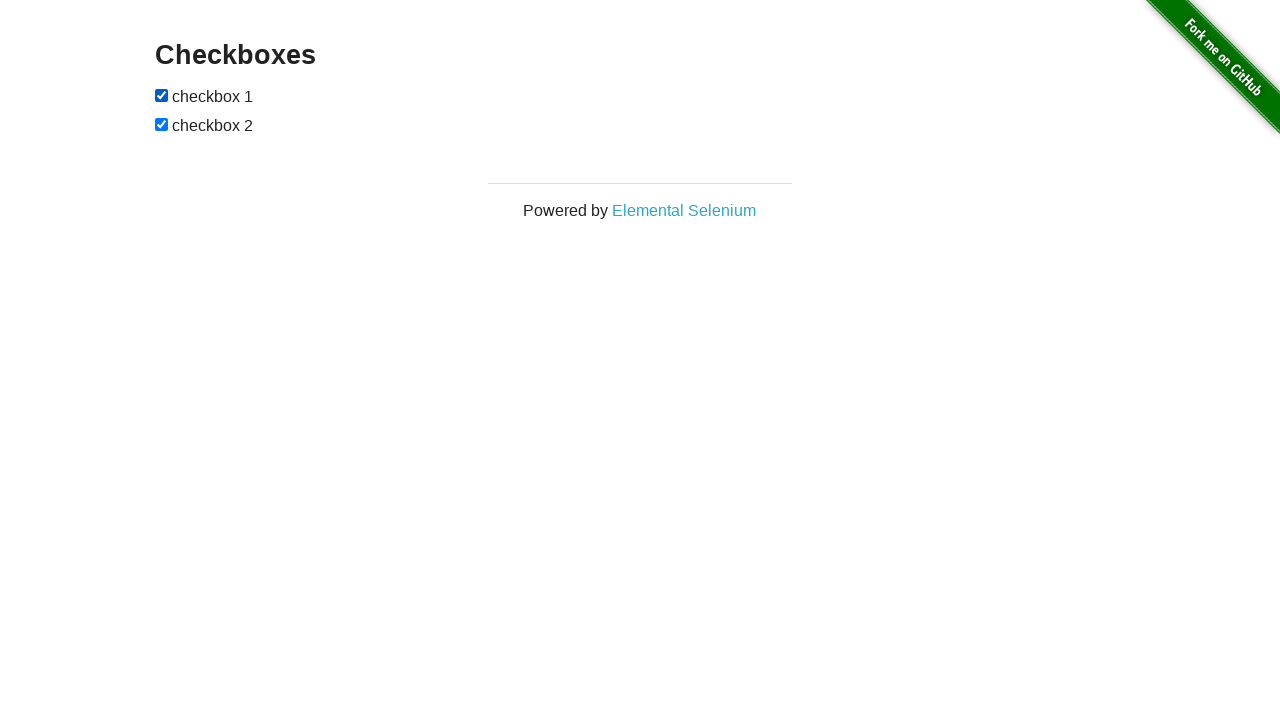